Navigates to Geo.tv news website and verifies the page loads by checking the page title

Starting URL: https://www.geo.tv/

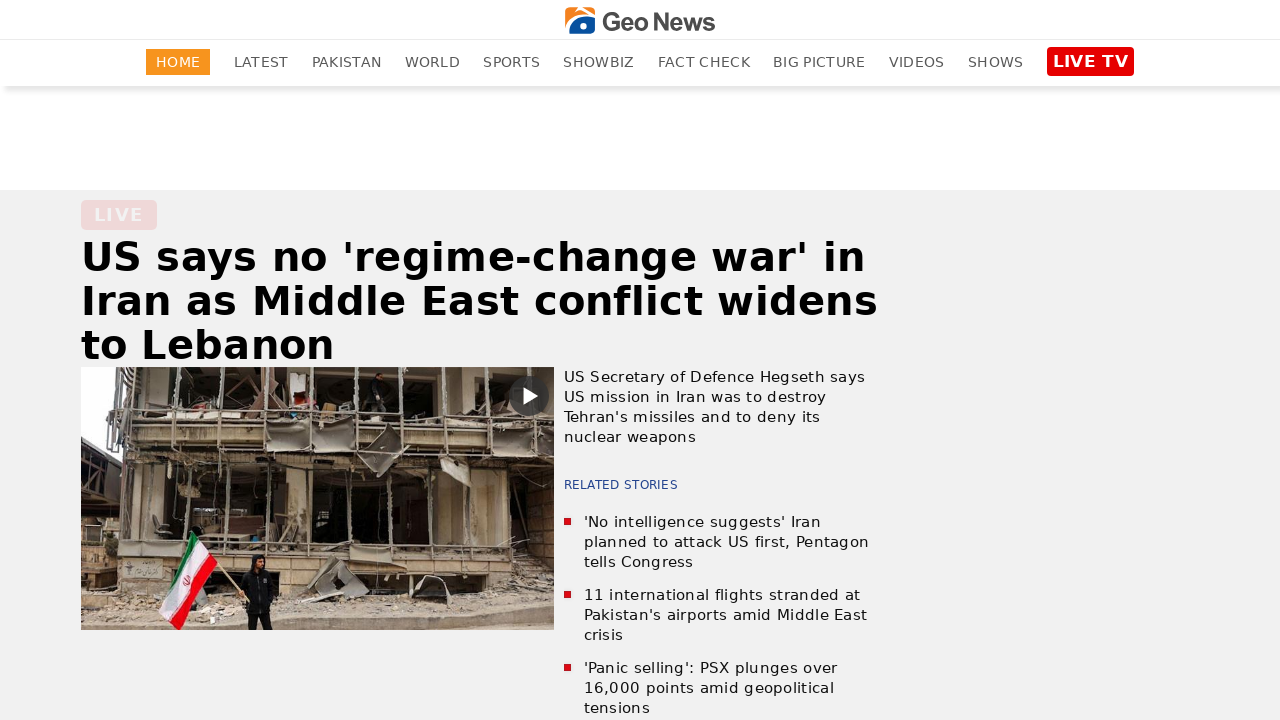

Waited for page DOM to be fully loaded
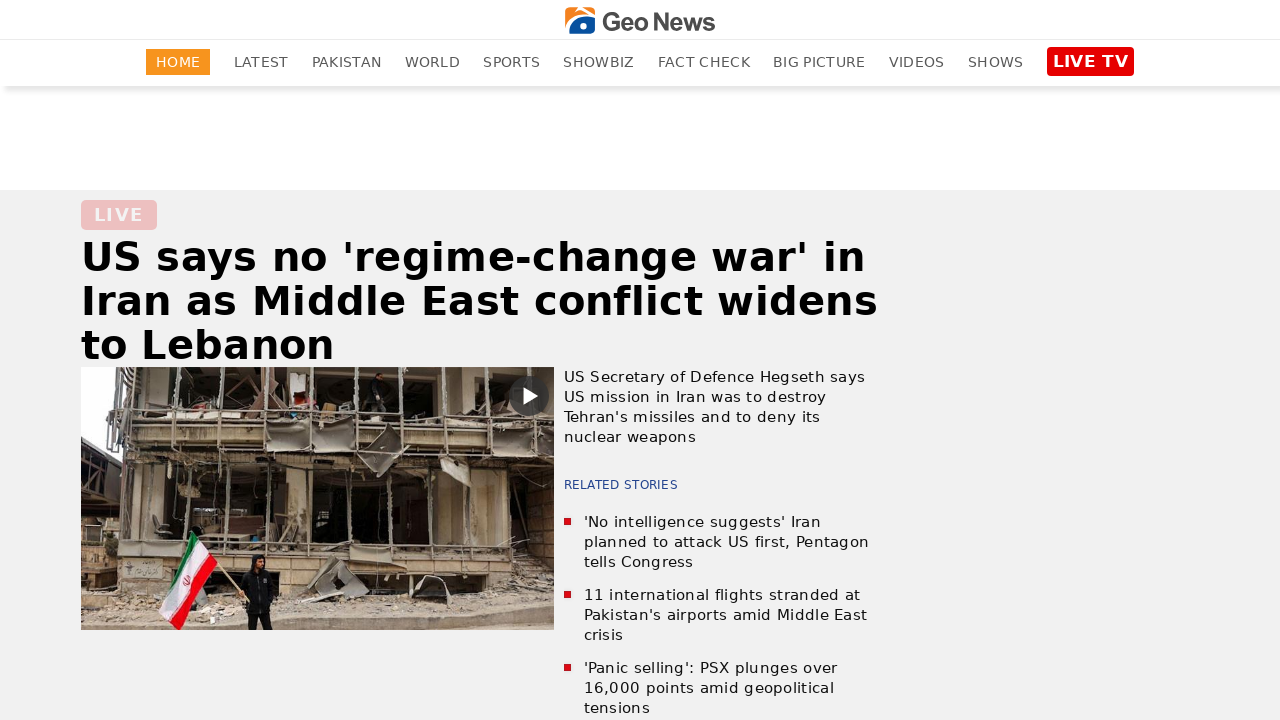

Retrieved page title: 'Geo News: Latest News Breaking, Live Videos, World, Entertainment, Royal'
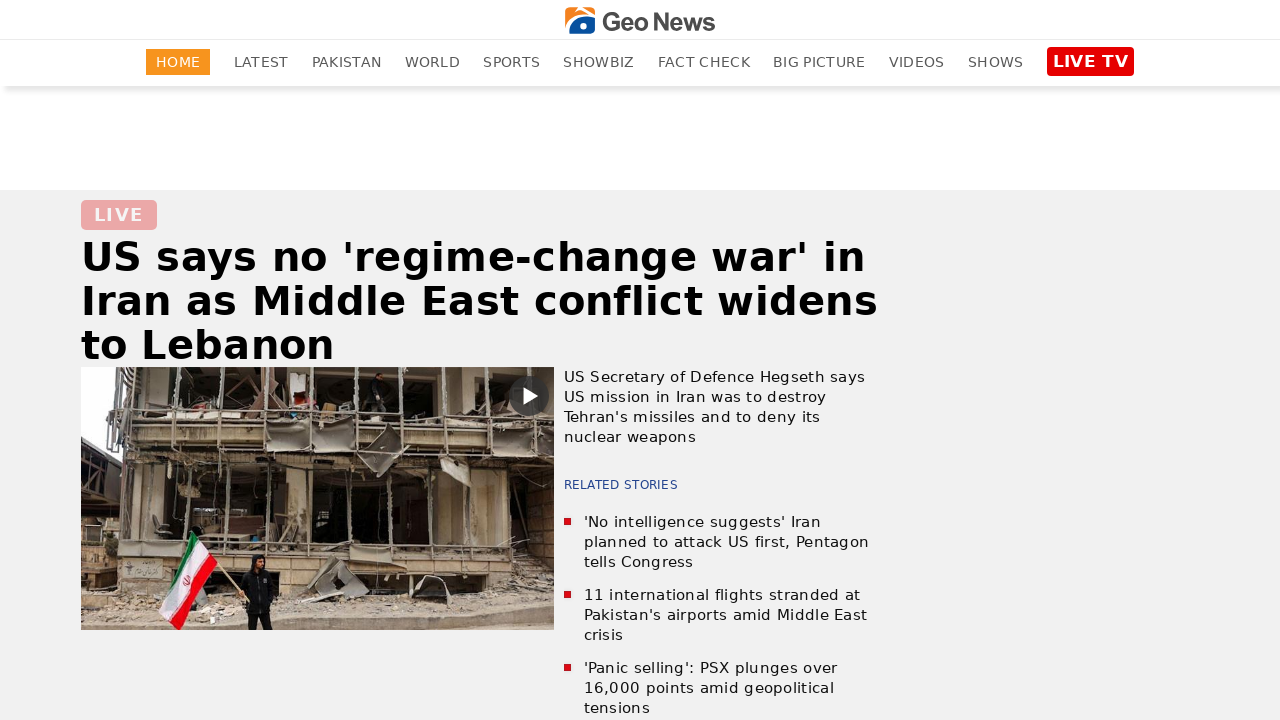

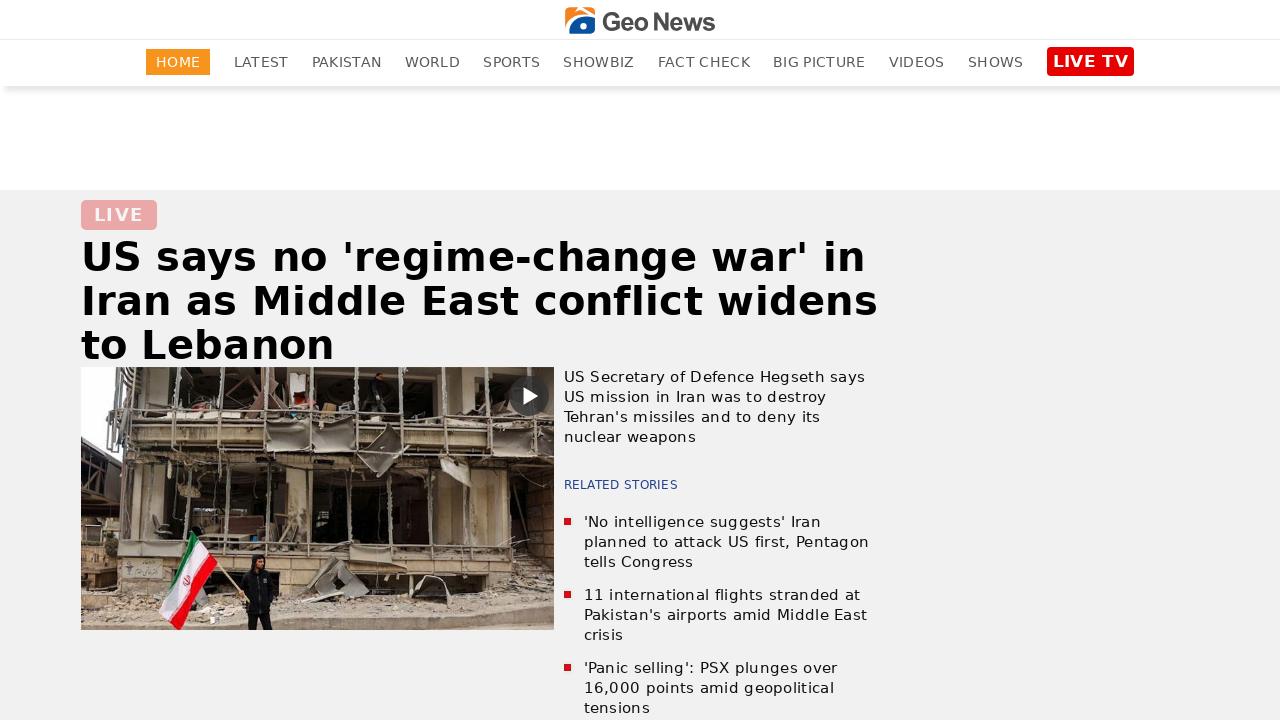